Tests division on the scientific calculator by entering 4000 / 200 and verifying the result

Starting URL: https://www.calculator.net

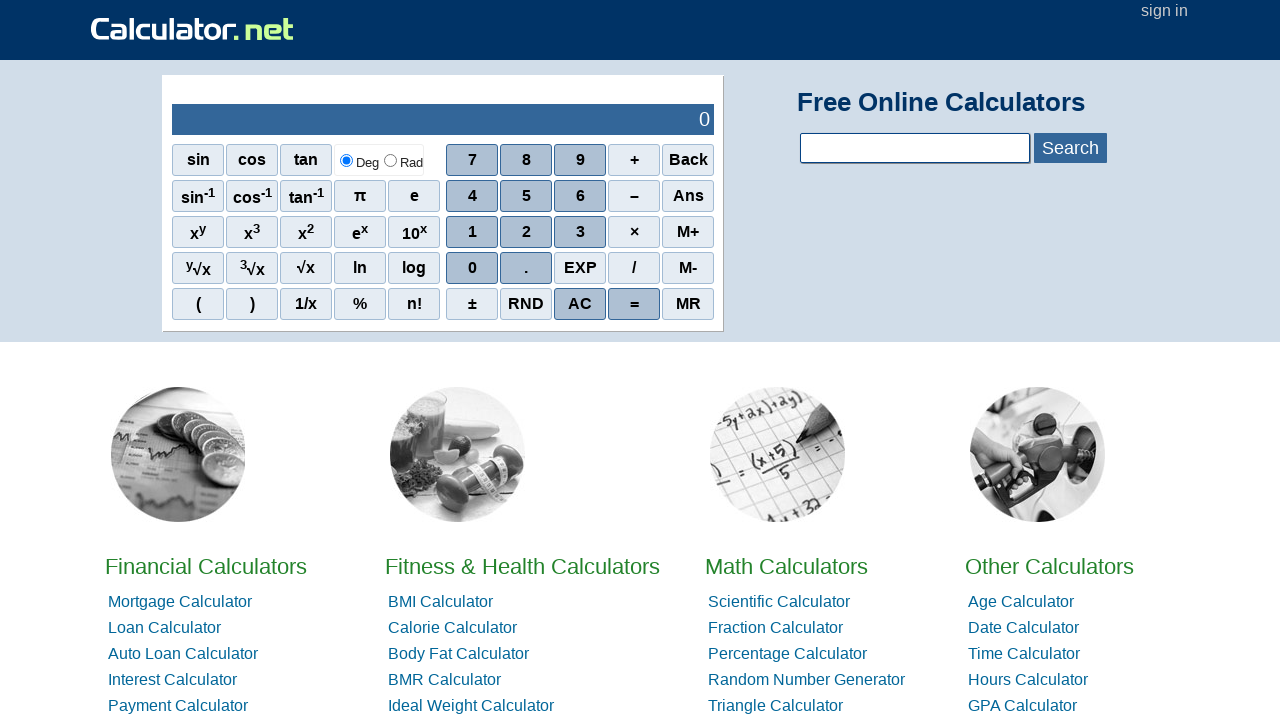

Clicked digit 4 at (472, 196) on xpath=//*[@class='scinm' and text()='4']
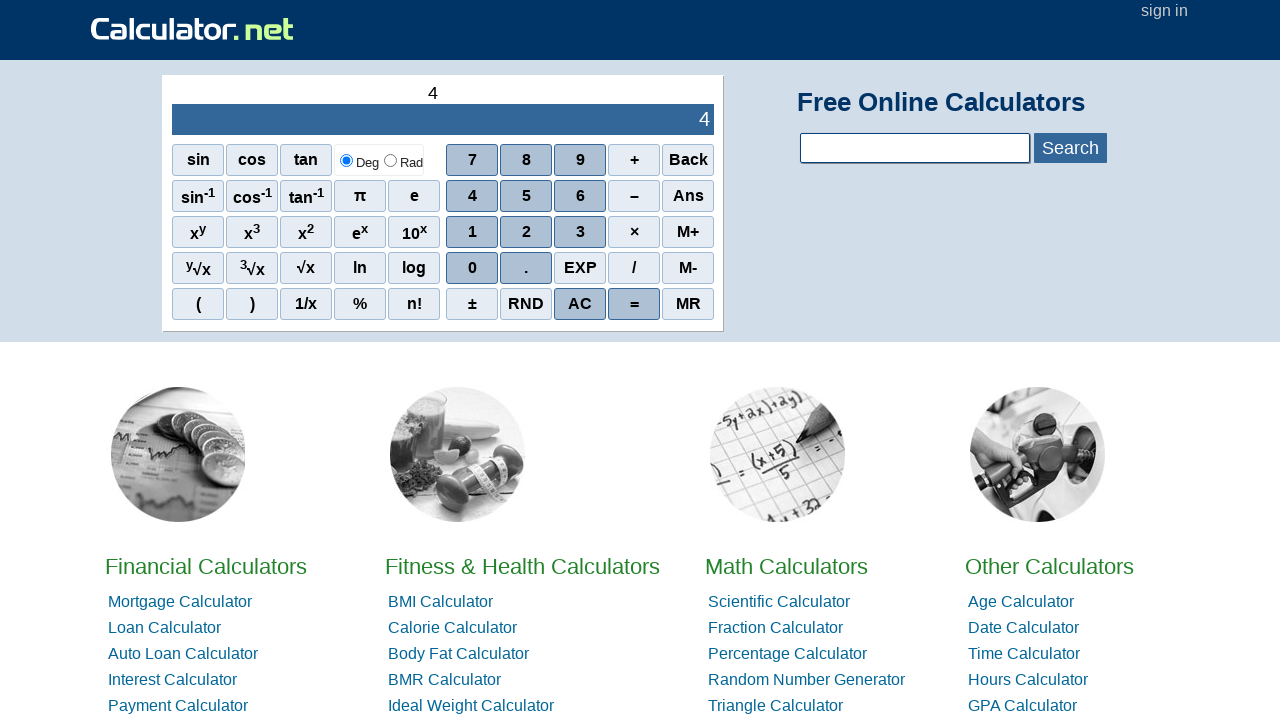

Clicked digit 0 at (472, 268) on xpath=//*[@class='scinm' and text()='0']
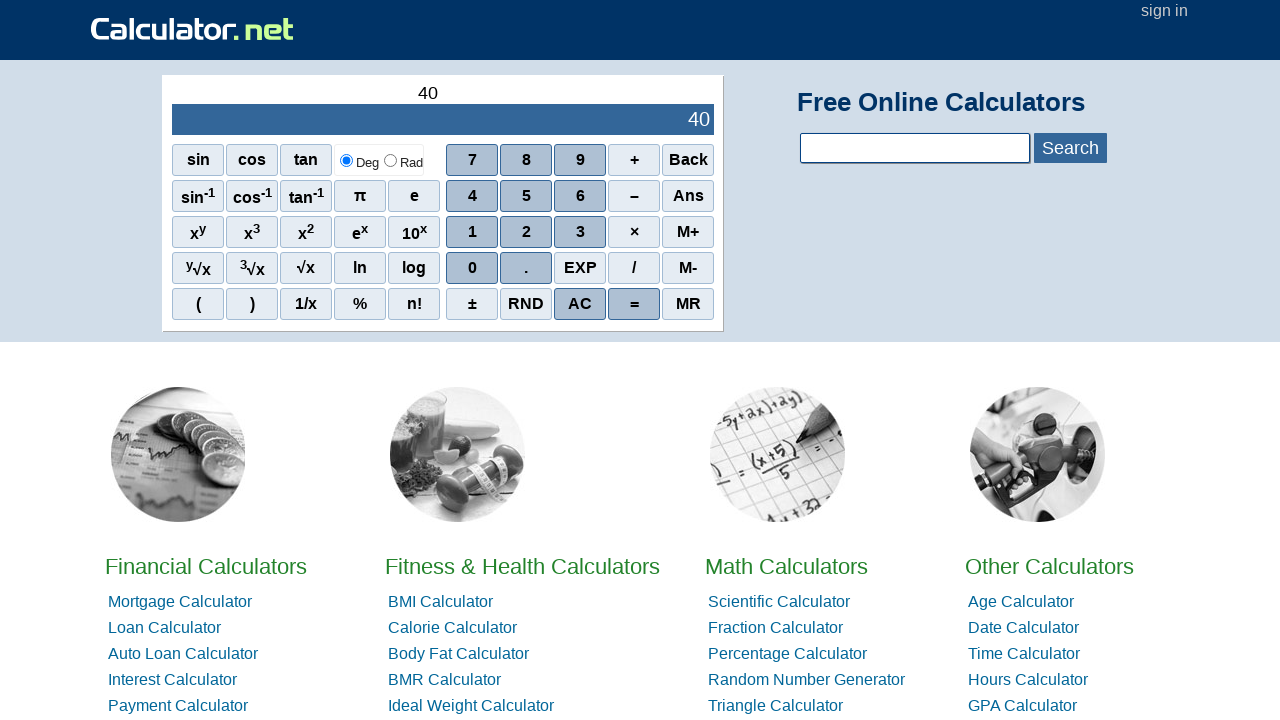

Clicked digit 0 at (472, 268) on xpath=//*[@class='scinm' and text()='0']
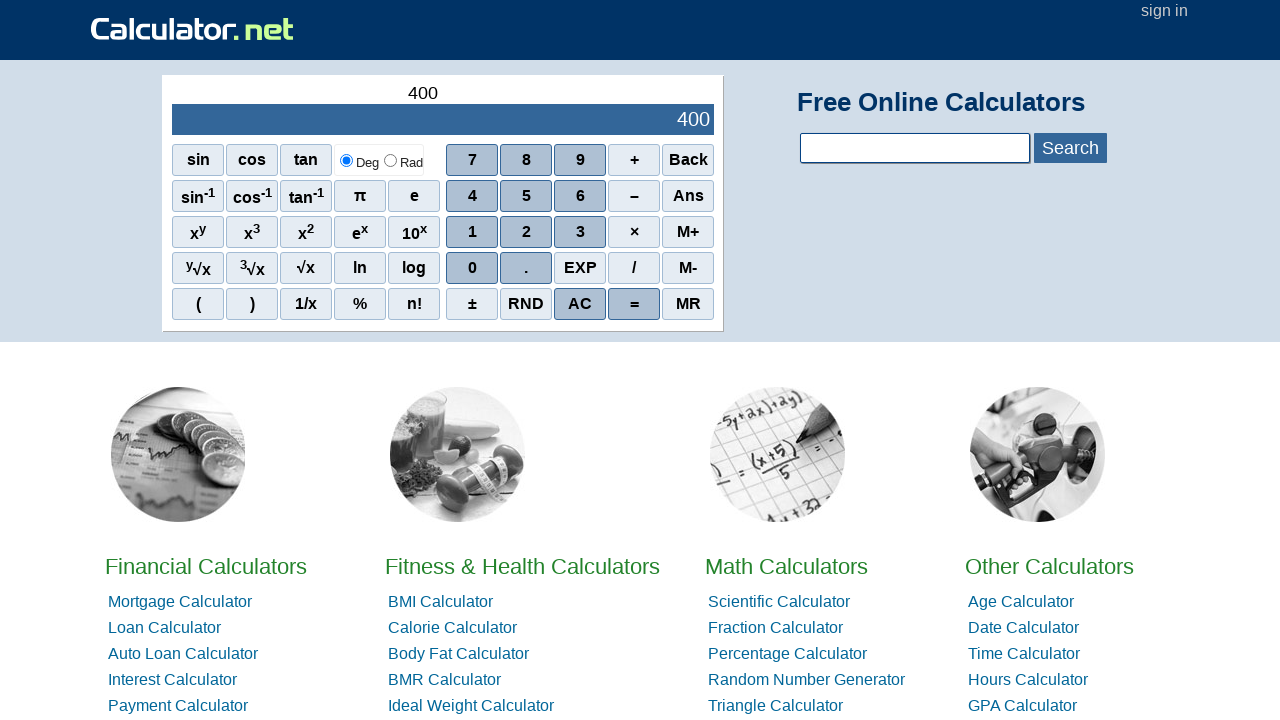

Clicked digit 0 to complete 4000 at (472, 268) on xpath=//*[@class='scinm' and text()='0']
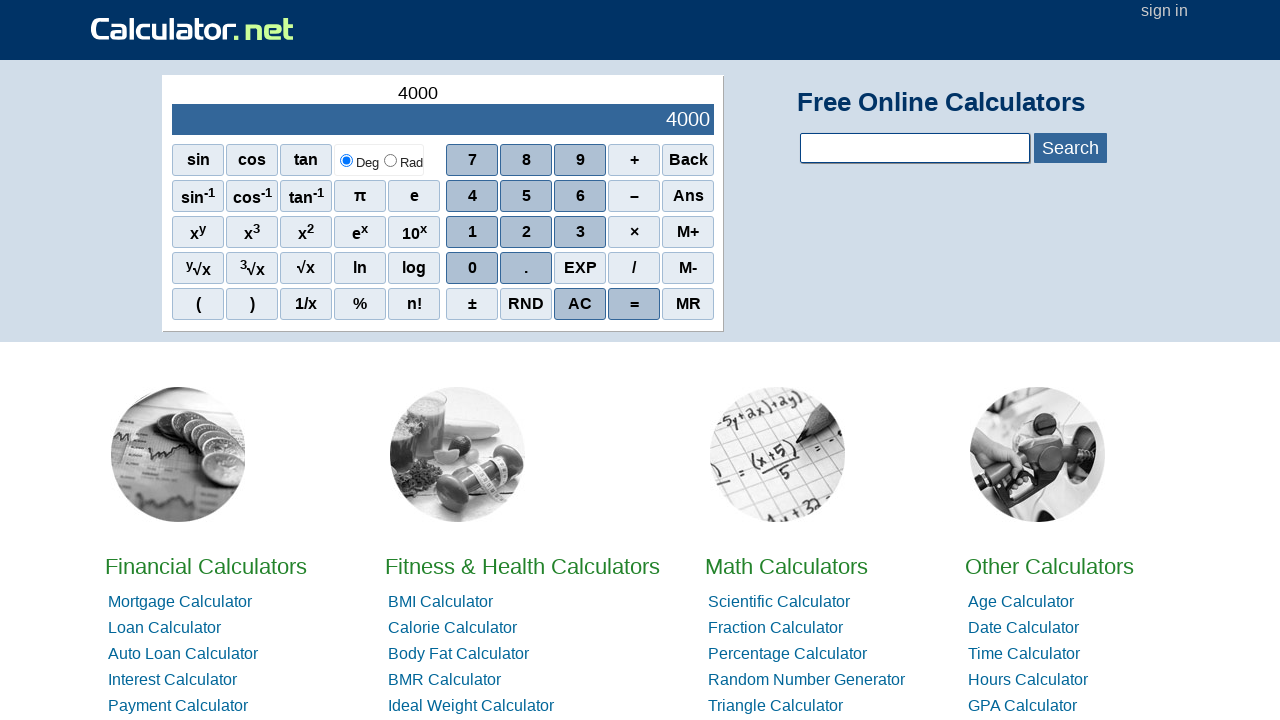

Clicked division operator at (634, 268) on xpath=//*[@class='sciop' and text()='/']
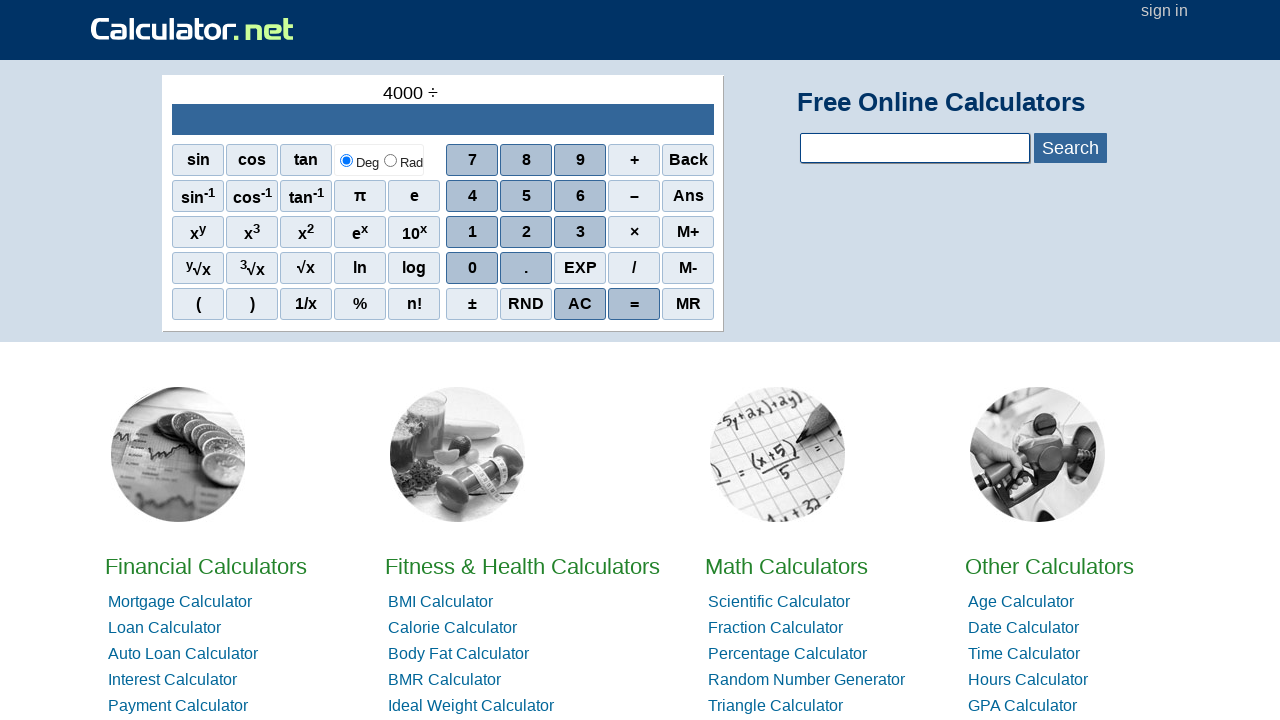

Clicked digit 2 at (526, 232) on xpath=//*[@class='scinm' and text()='2']
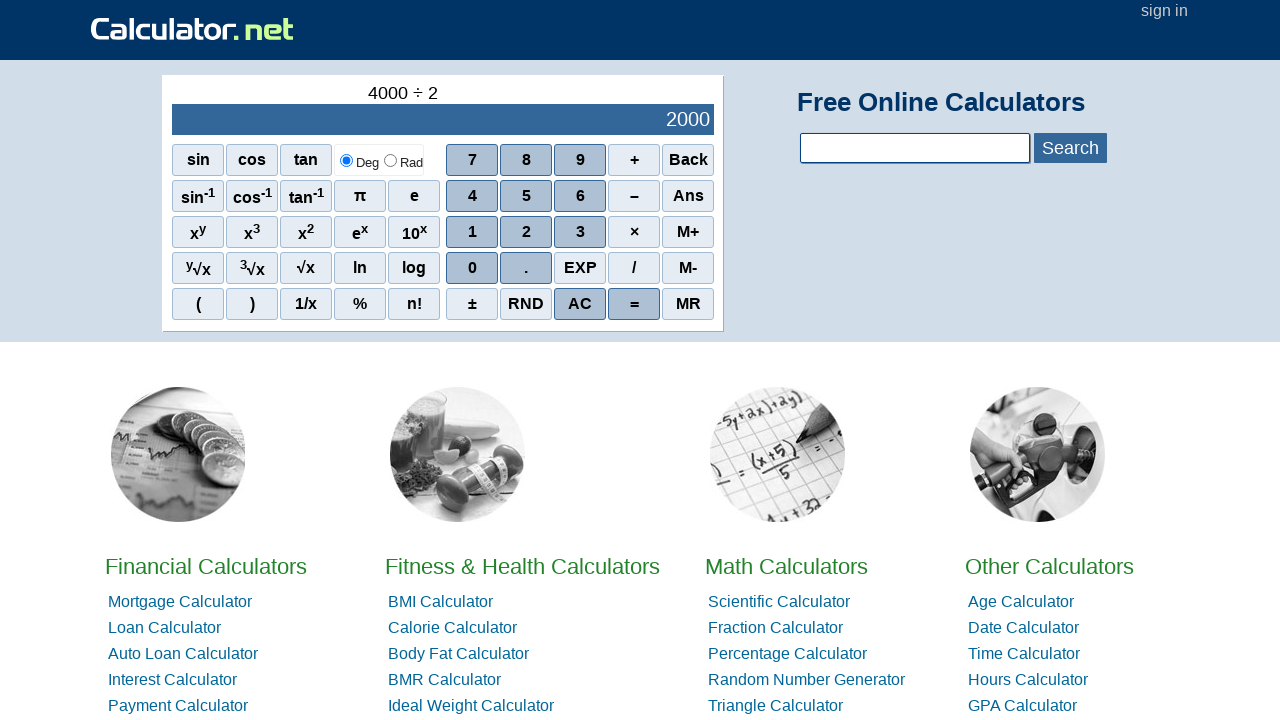

Clicked digit 0 at (472, 268) on xpath=//*[@class='scinm' and text()='0']
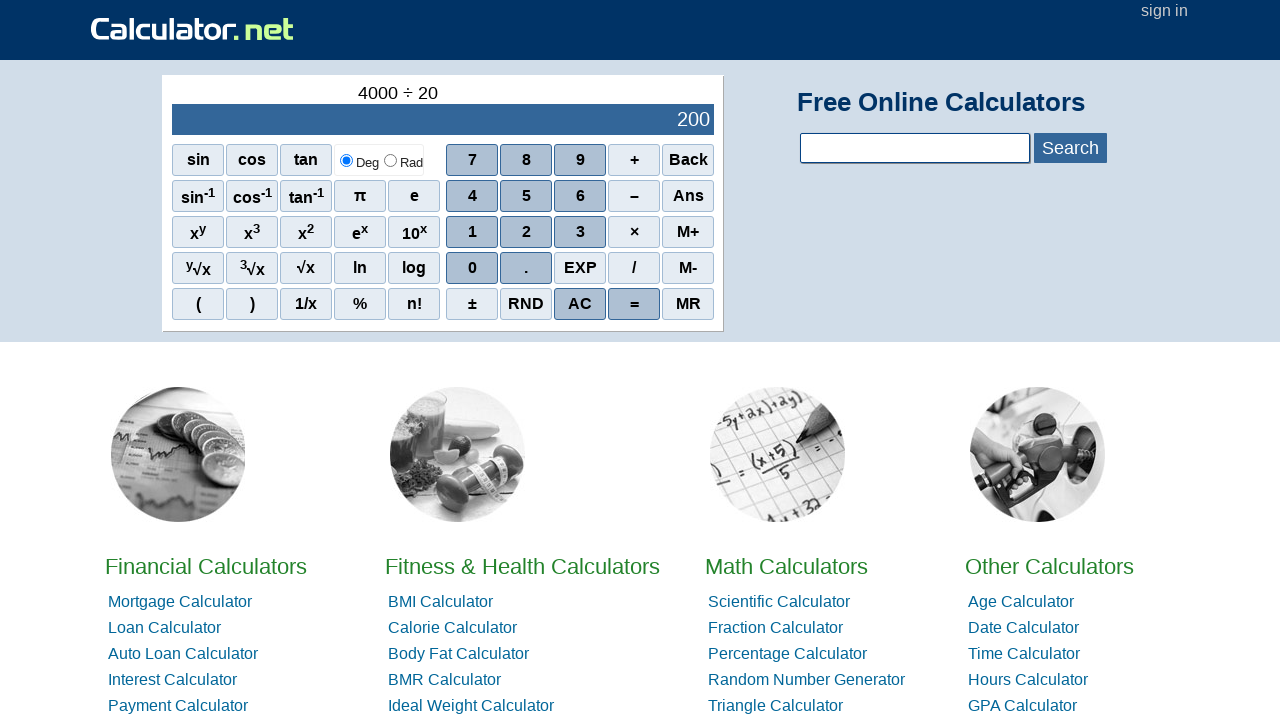

Clicked digit 0 to complete 200 at (472, 268) on xpath=//*[@class='scinm' and text()='0']
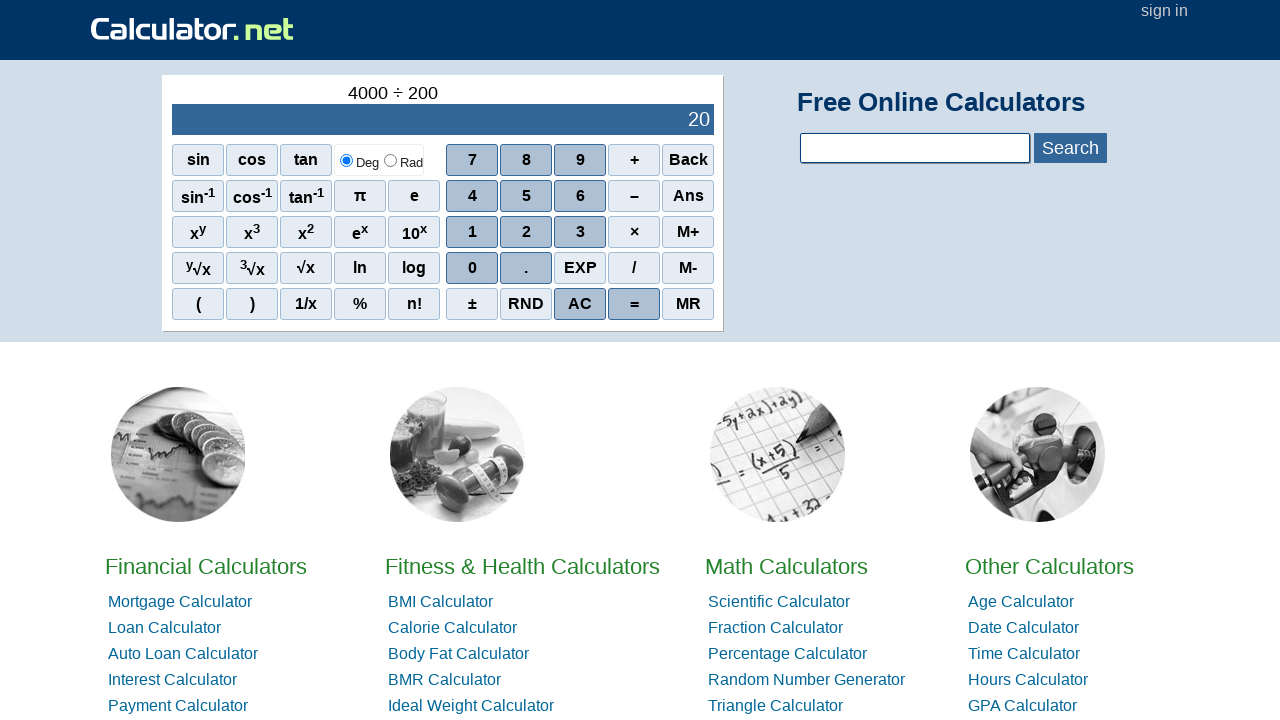

Result output element loaded
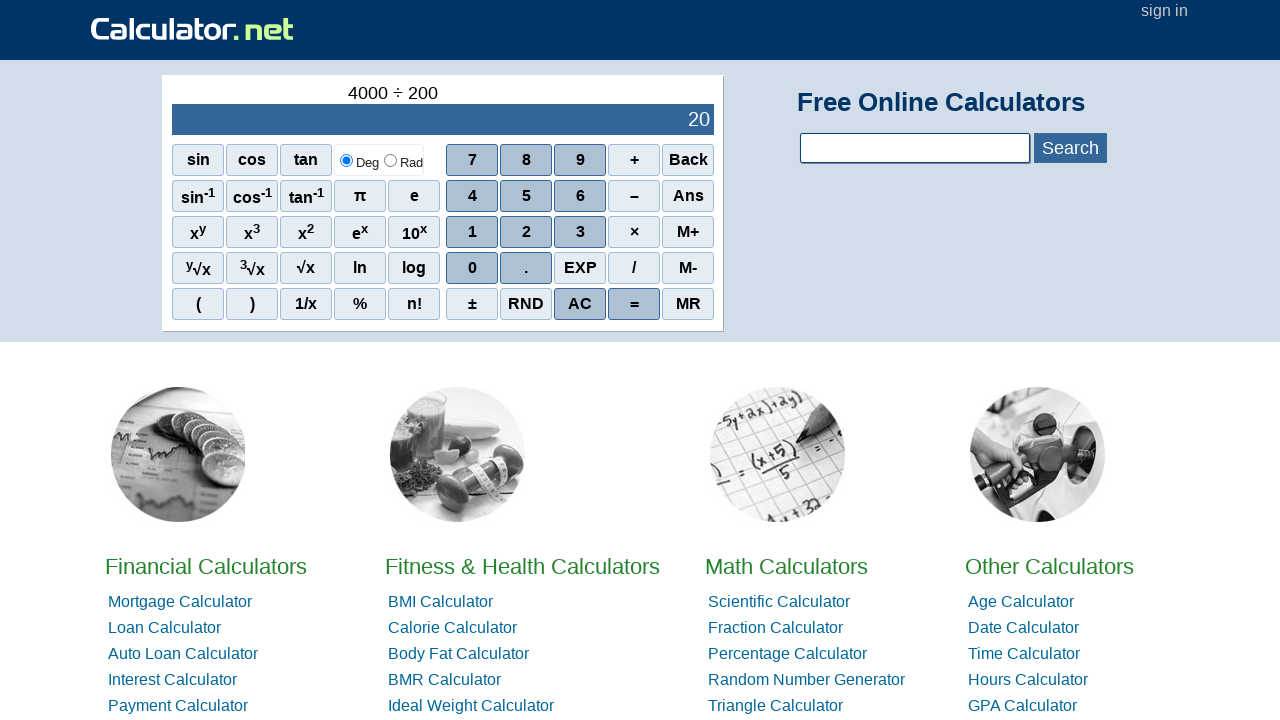

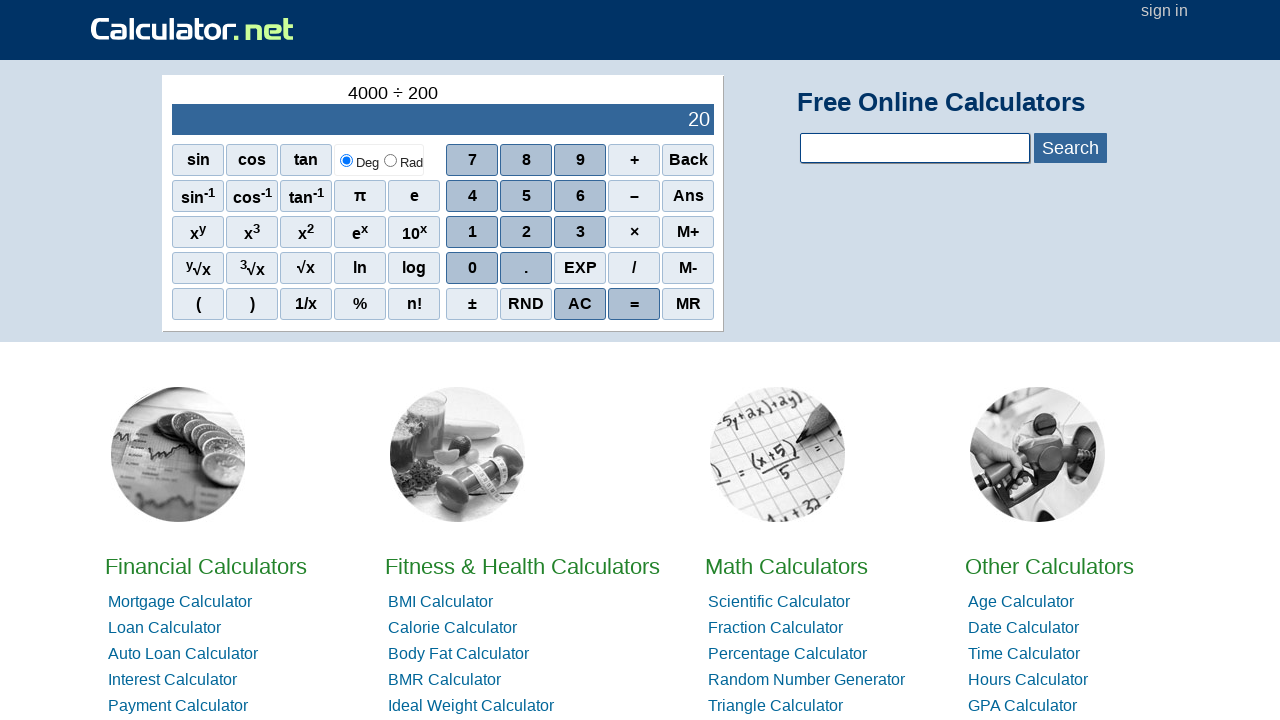